Tests the sorting functionality on the Top Deals page by clicking the "Veg/fruit name" column header and verifying that the items are sorted alphabetically.

Starting URL: https://rahulshettyacademy.com/seleniumPractise/#/

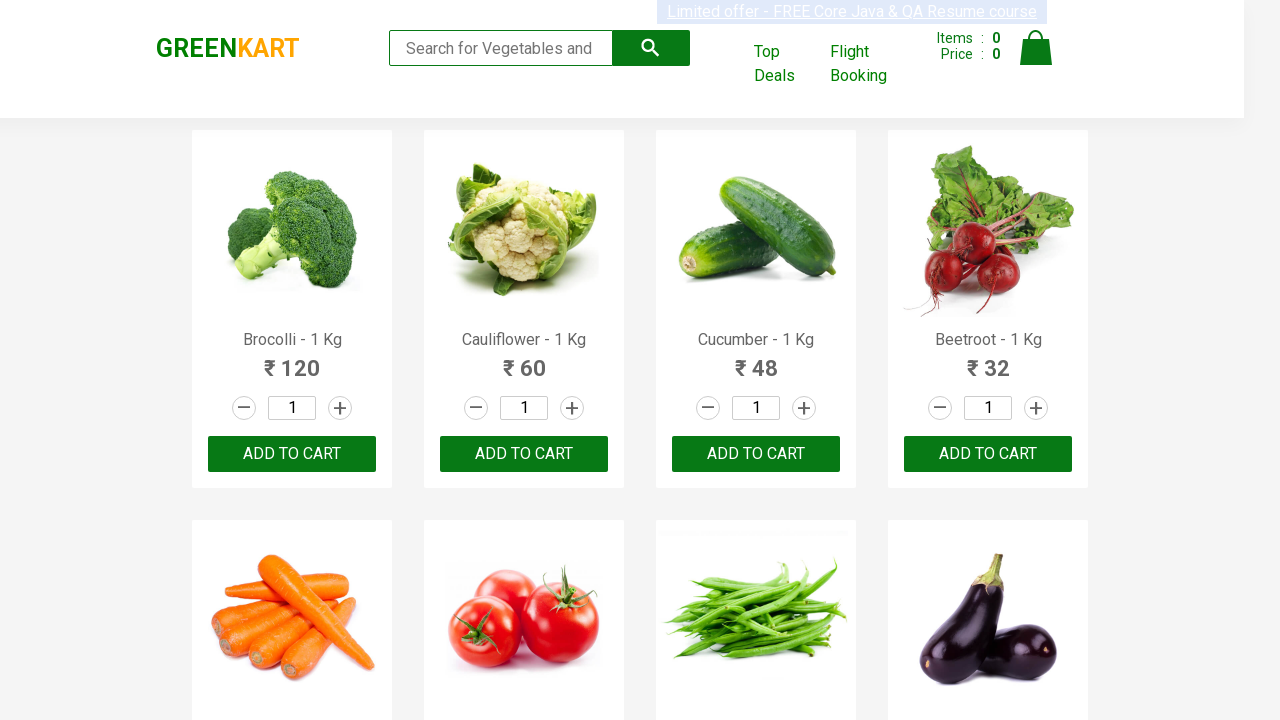

Clicked 'Top Deals' link to open new tab at (787, 64) on text=Top Deals
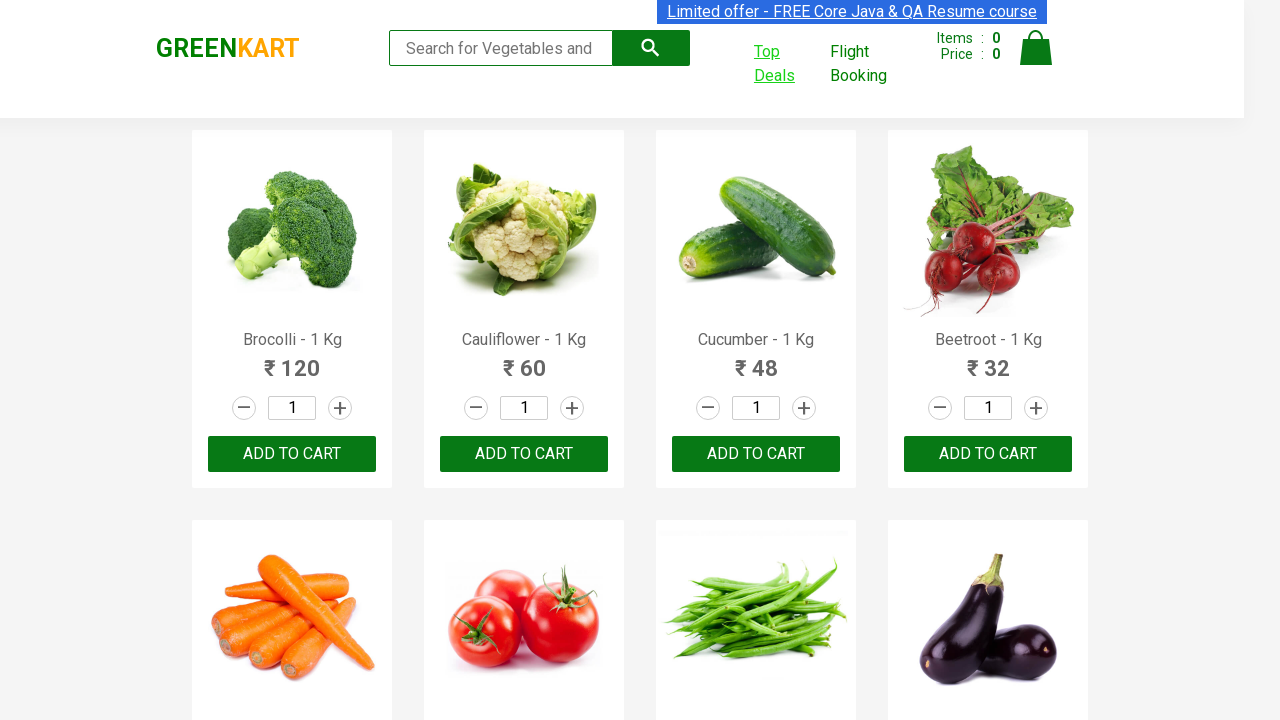

Switched to new Top Deals tab and waited for page load
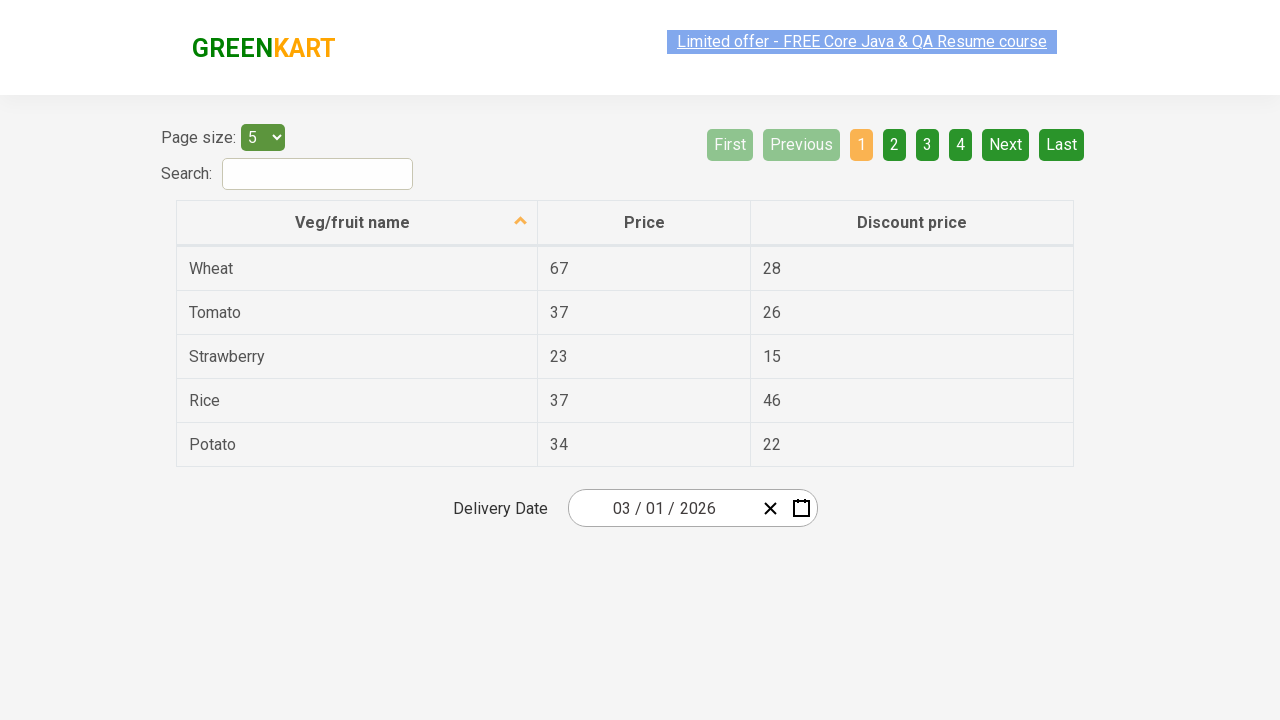

Clicked 'Veg/fruit name' column header to sort at (353, 212) on xpath=//span[text()='Veg/fruit name']
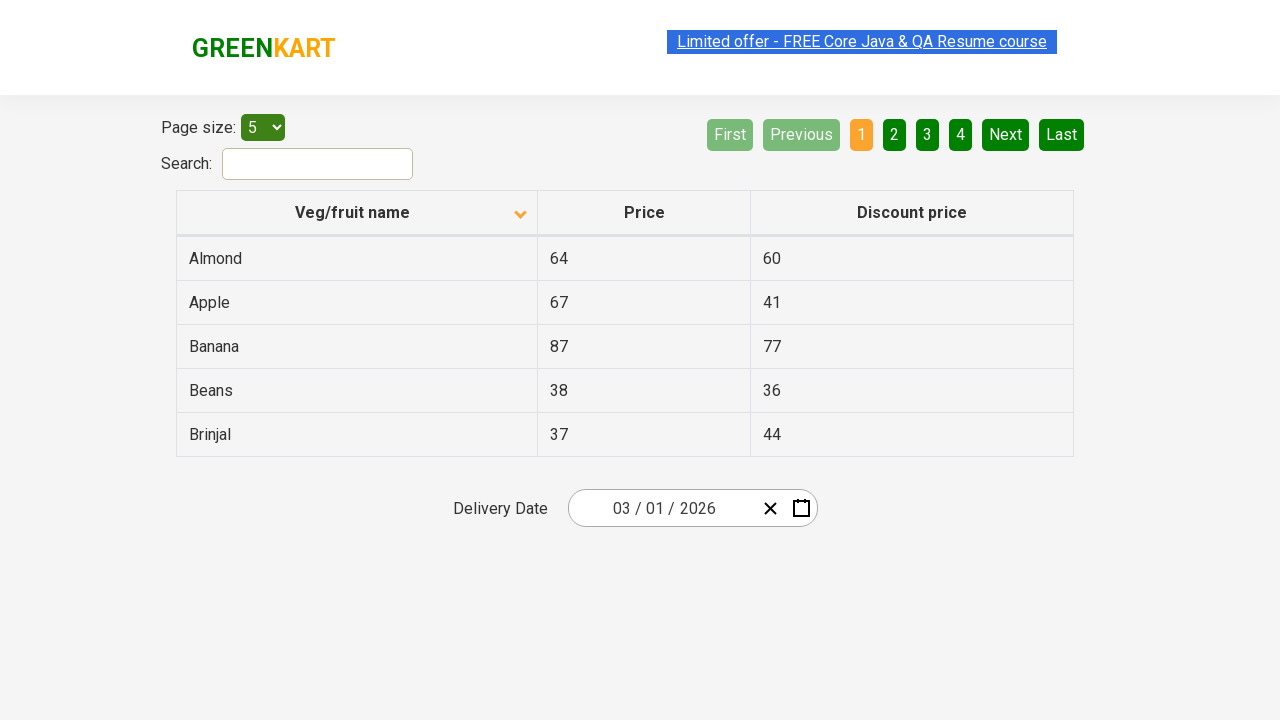

Waited for table rows to be populated
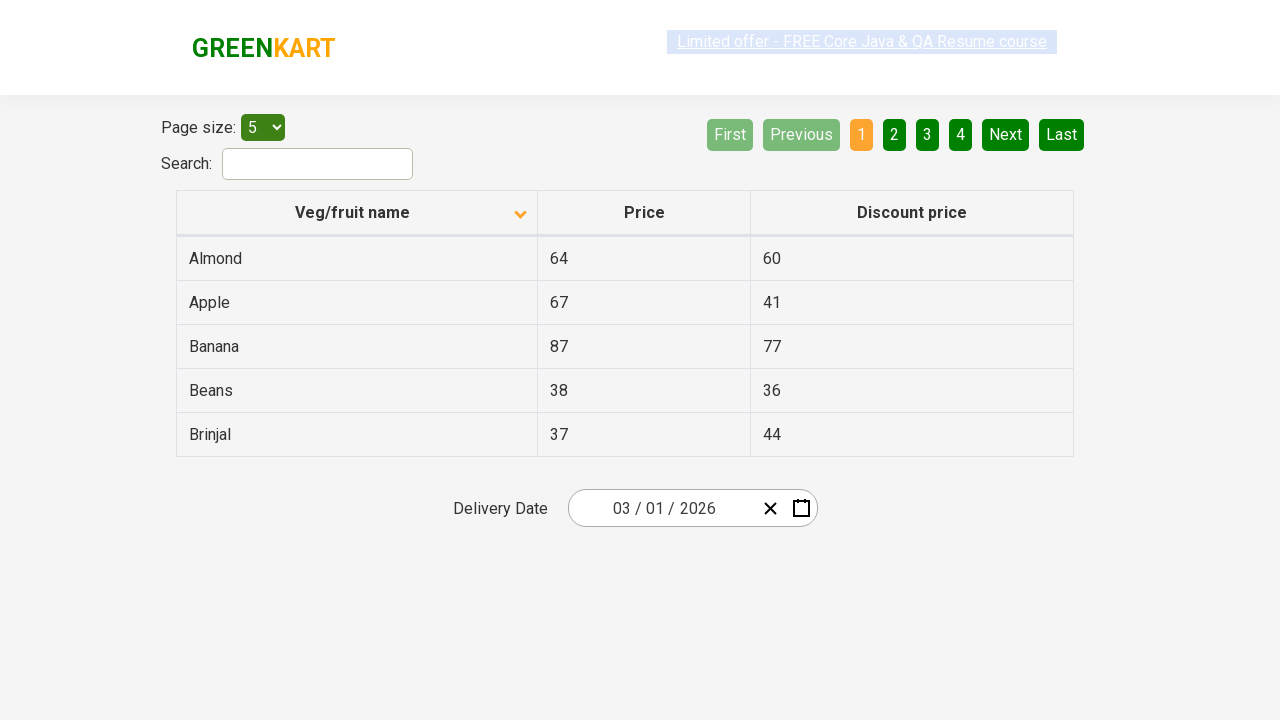

Retrieved 5 veggie items from first column
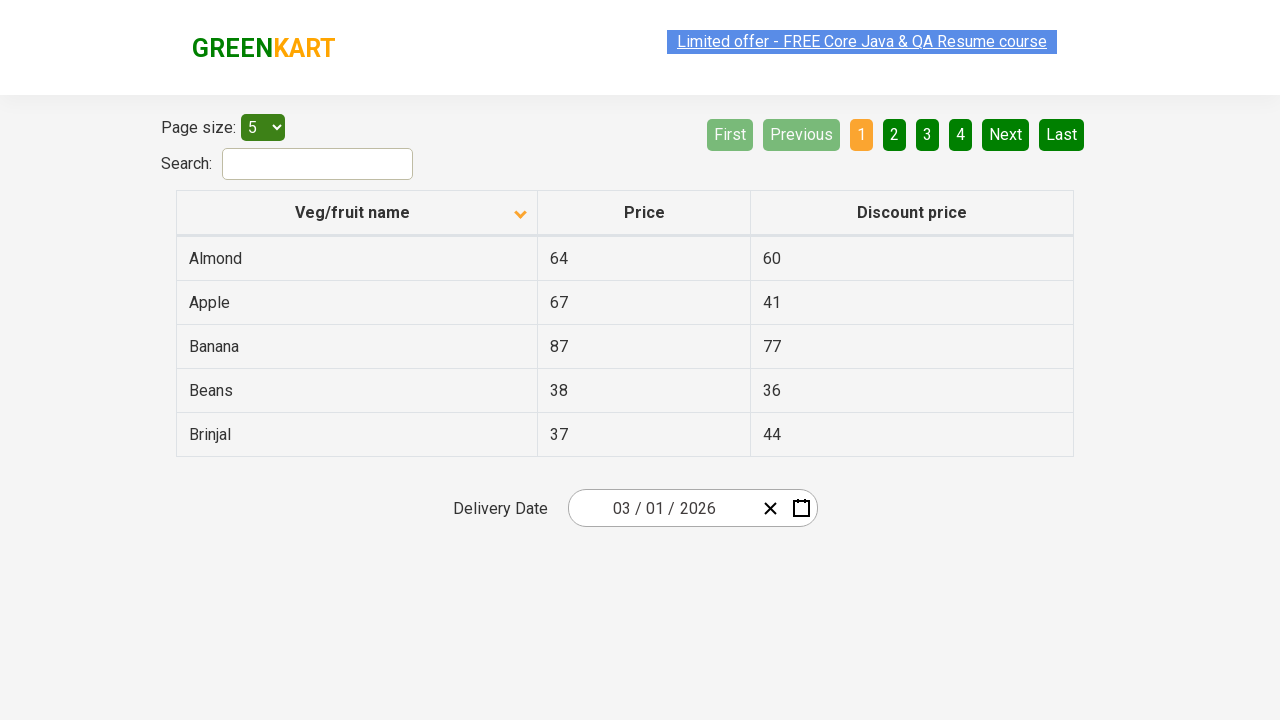

Verified that veggie items are sorted alphabetically
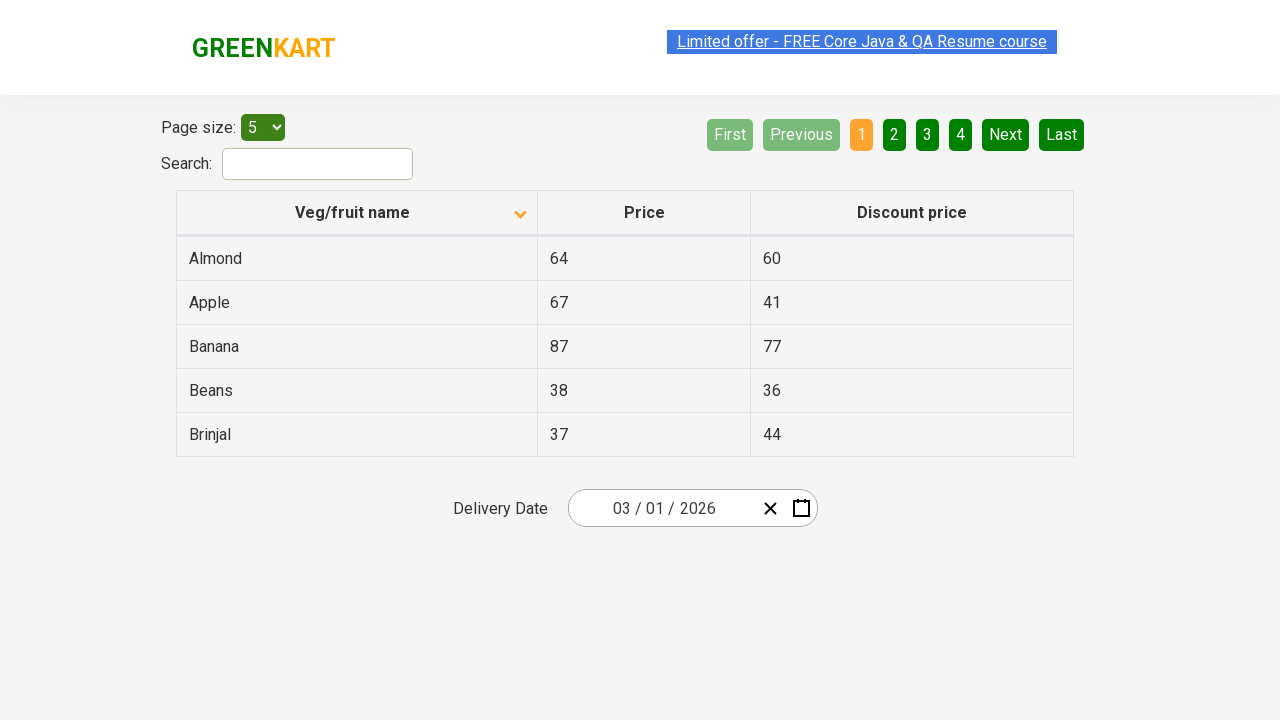

Closed the Top Deals tab
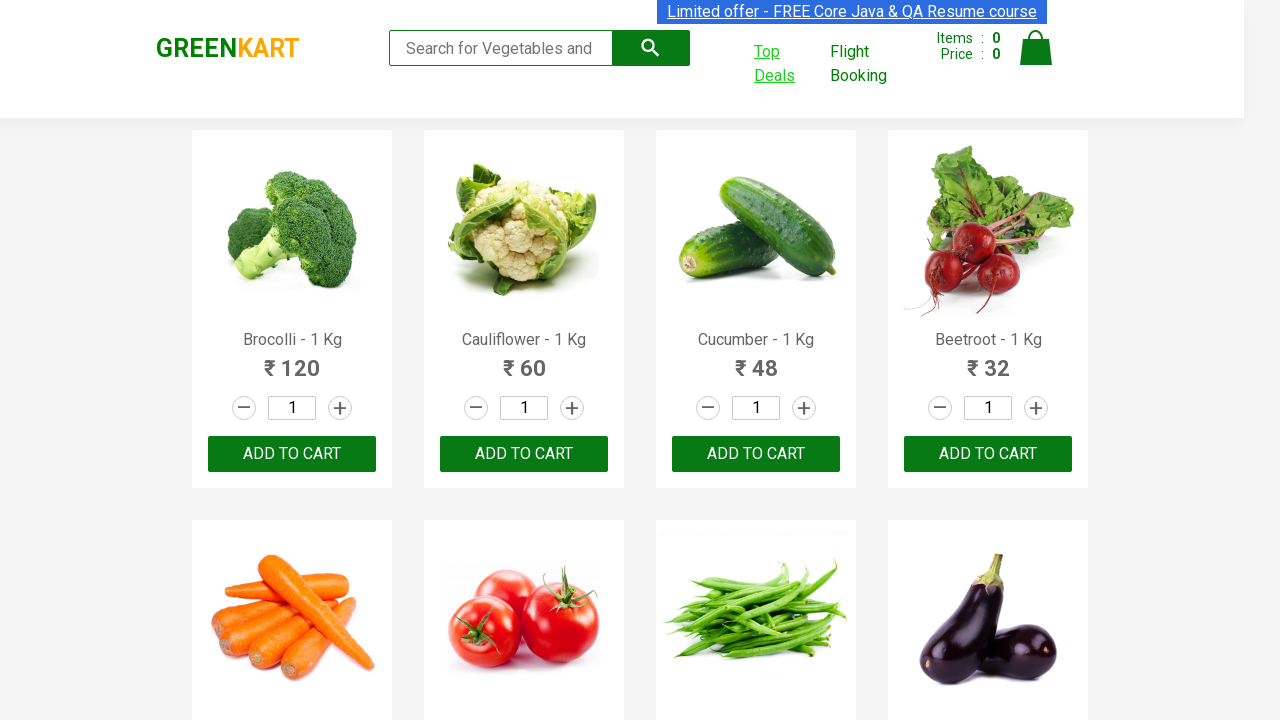

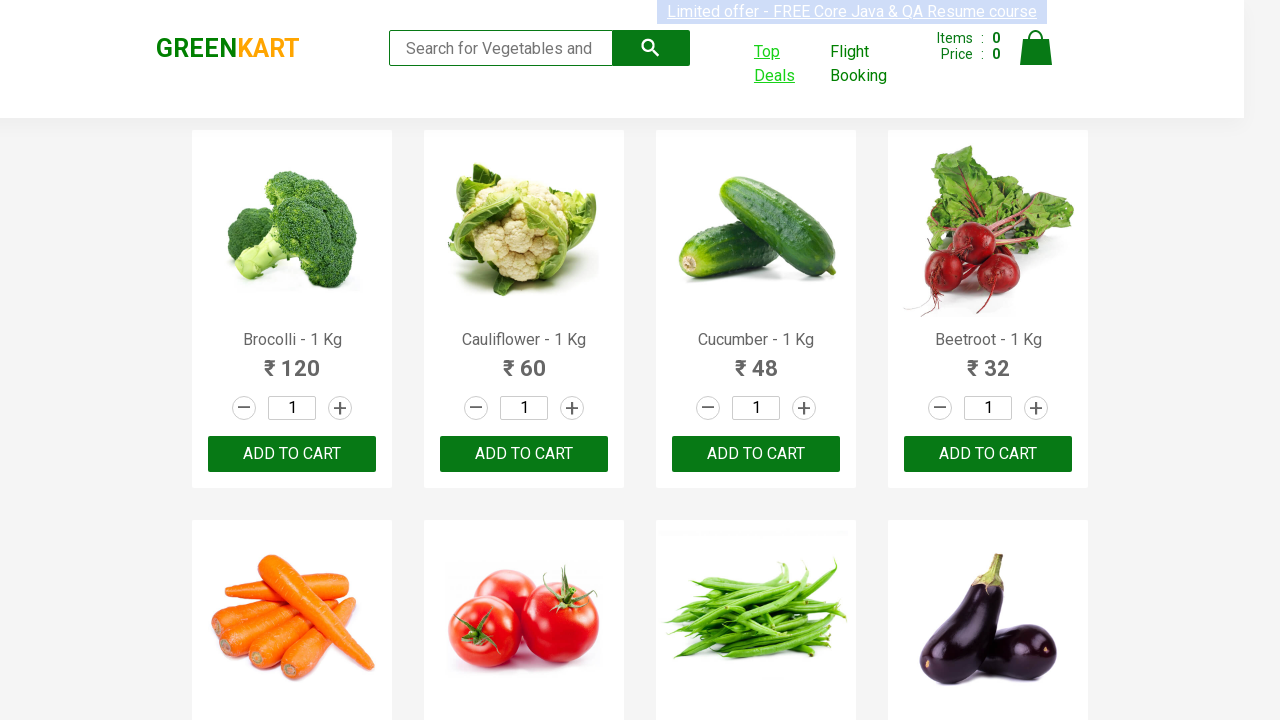